Tests another dynamic loading scenario by clicking a start button and waiting for dynamically loaded content to become visible

Starting URL: http://the-internet.herokuapp.com/dynamic_loading/2

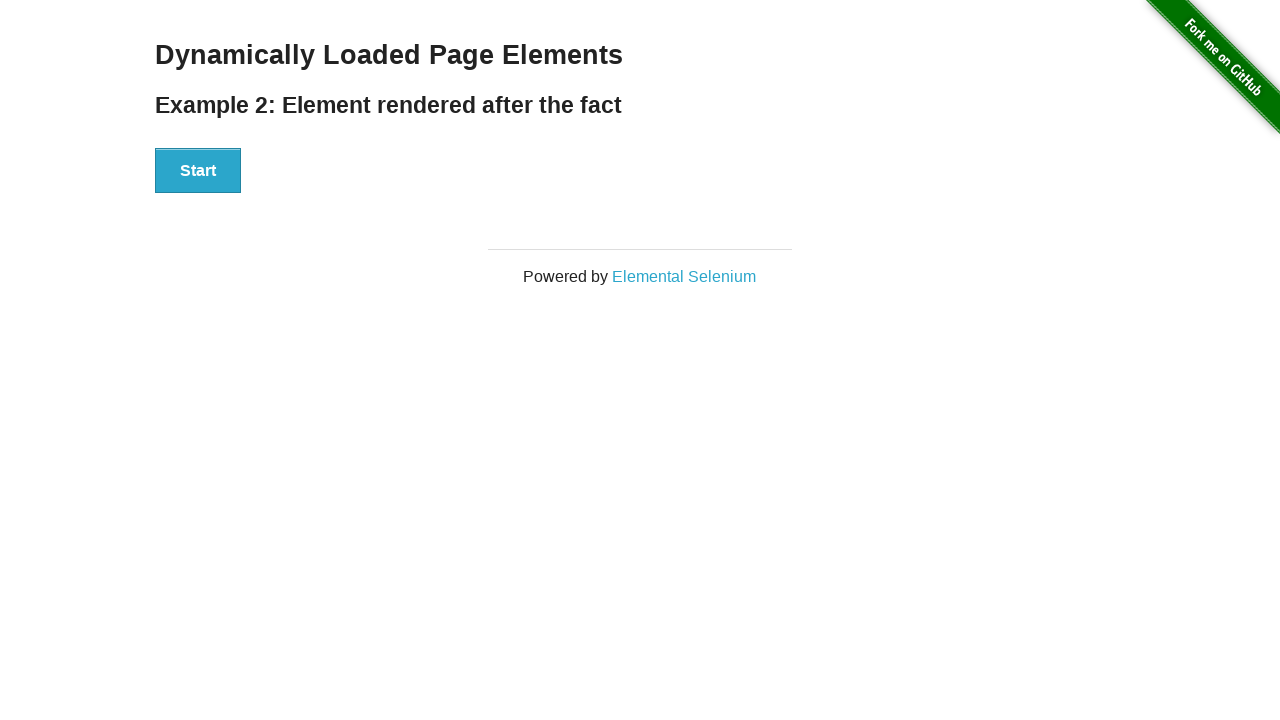

Clicked the Start button to trigger dynamic loading at (198, 171) on button
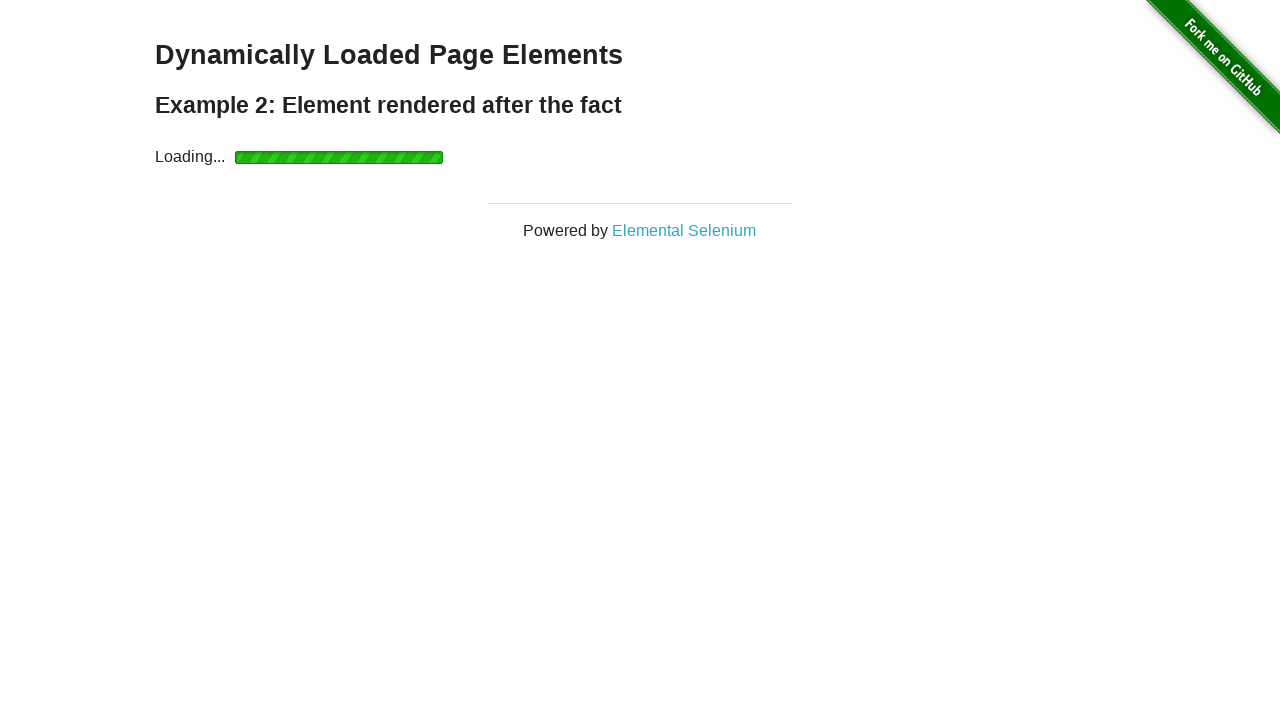

Waited for dynamically loaded content (#finish) to become visible
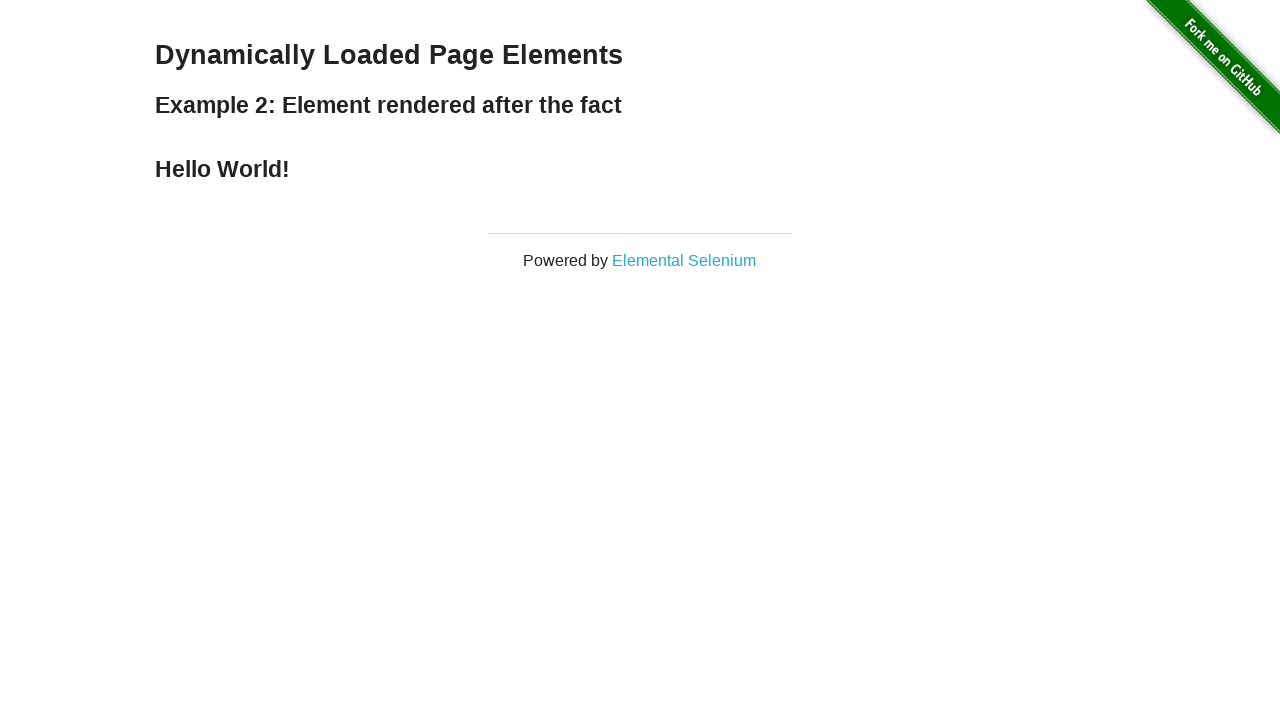

Located the #finish element
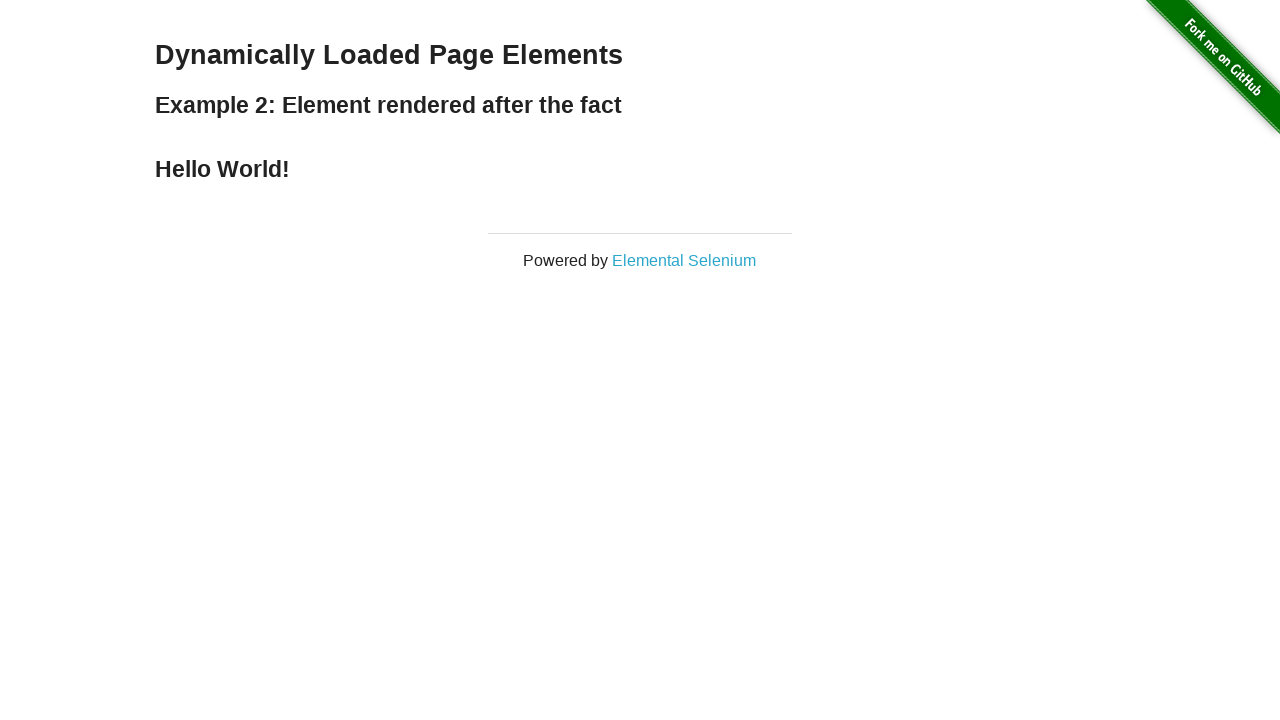

Verified that the #finish element is visible
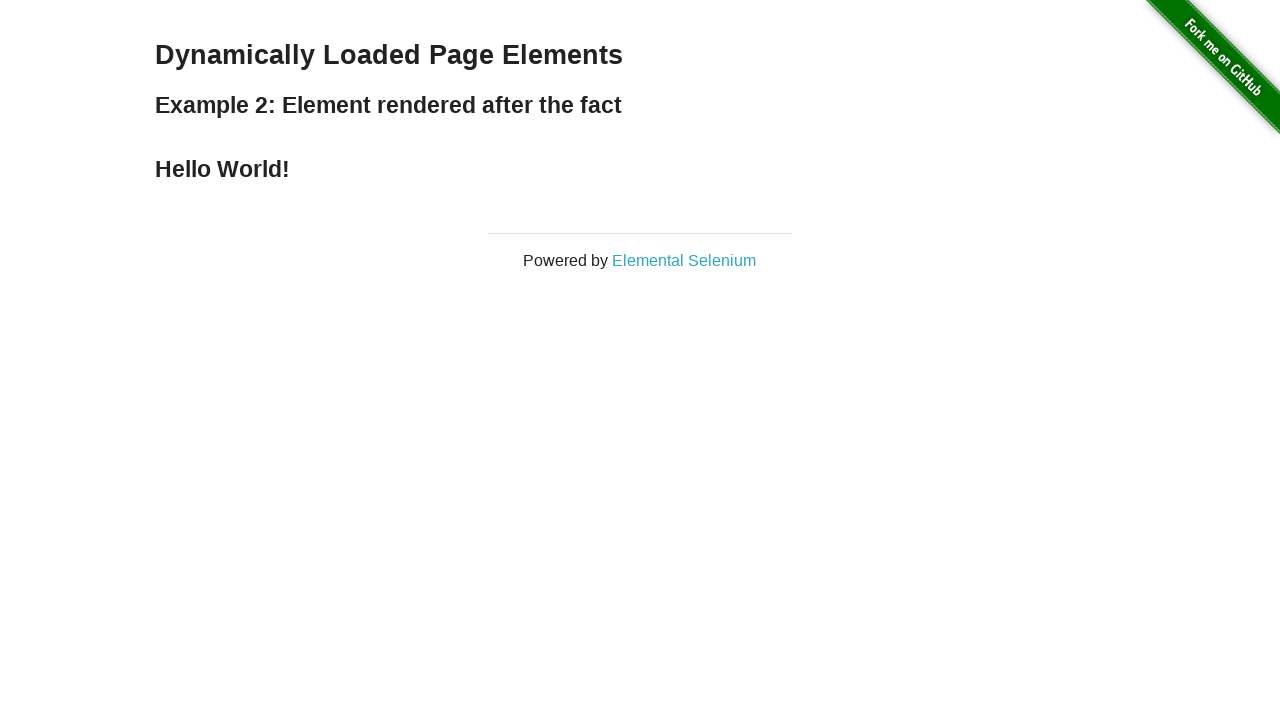

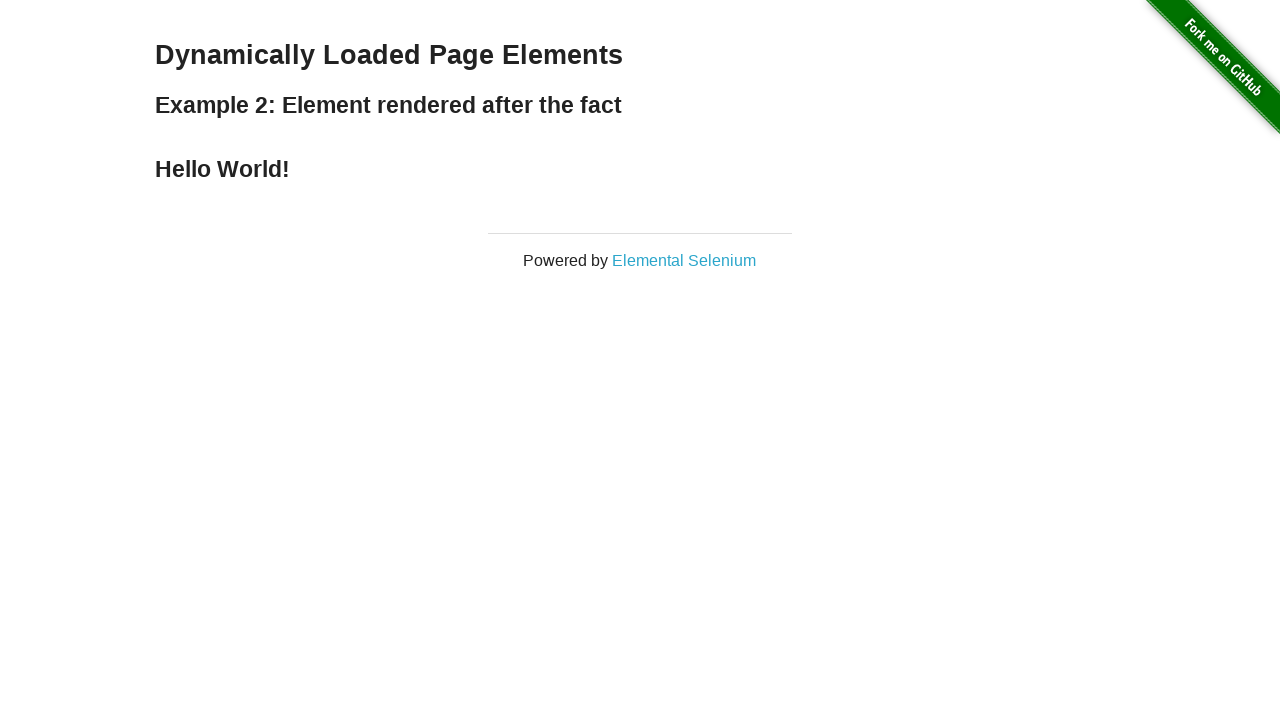